Tests double-click functionality by scrolling to a button element and double-clicking it to trigger an action.

Starting URL: https://automationfc.github.io/basic-form/index.html

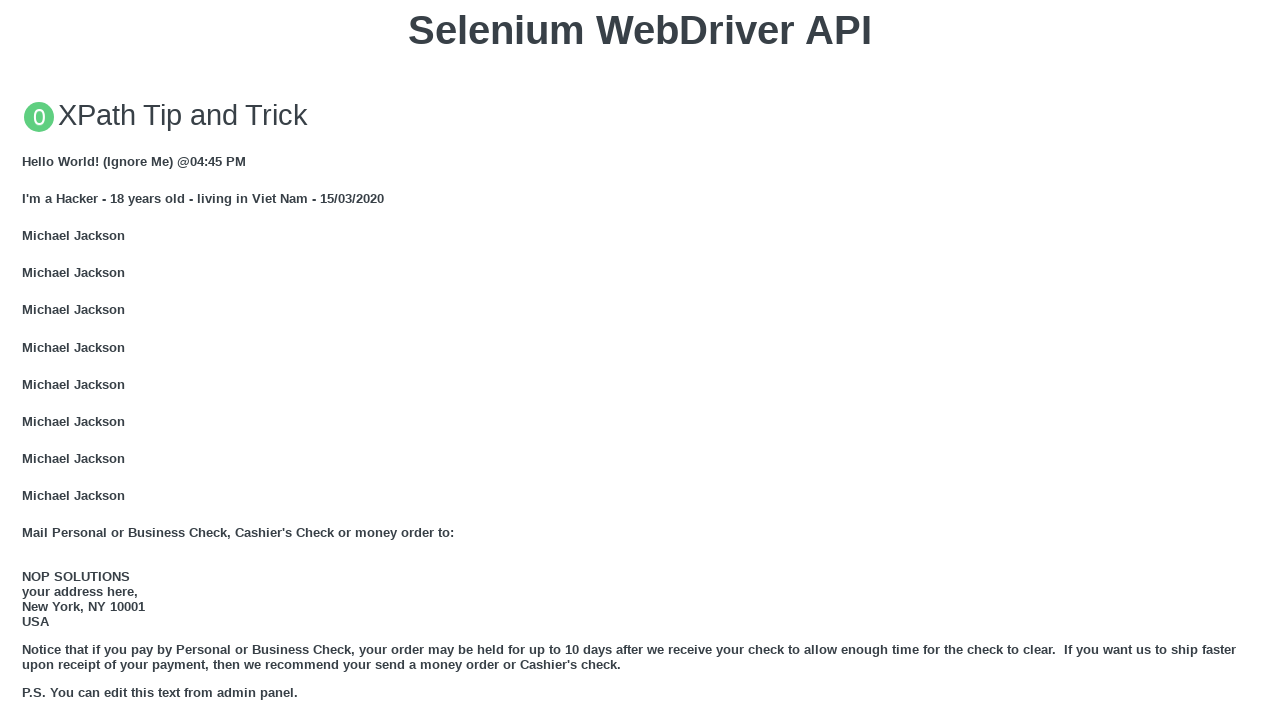

Located the 'Double click me' button
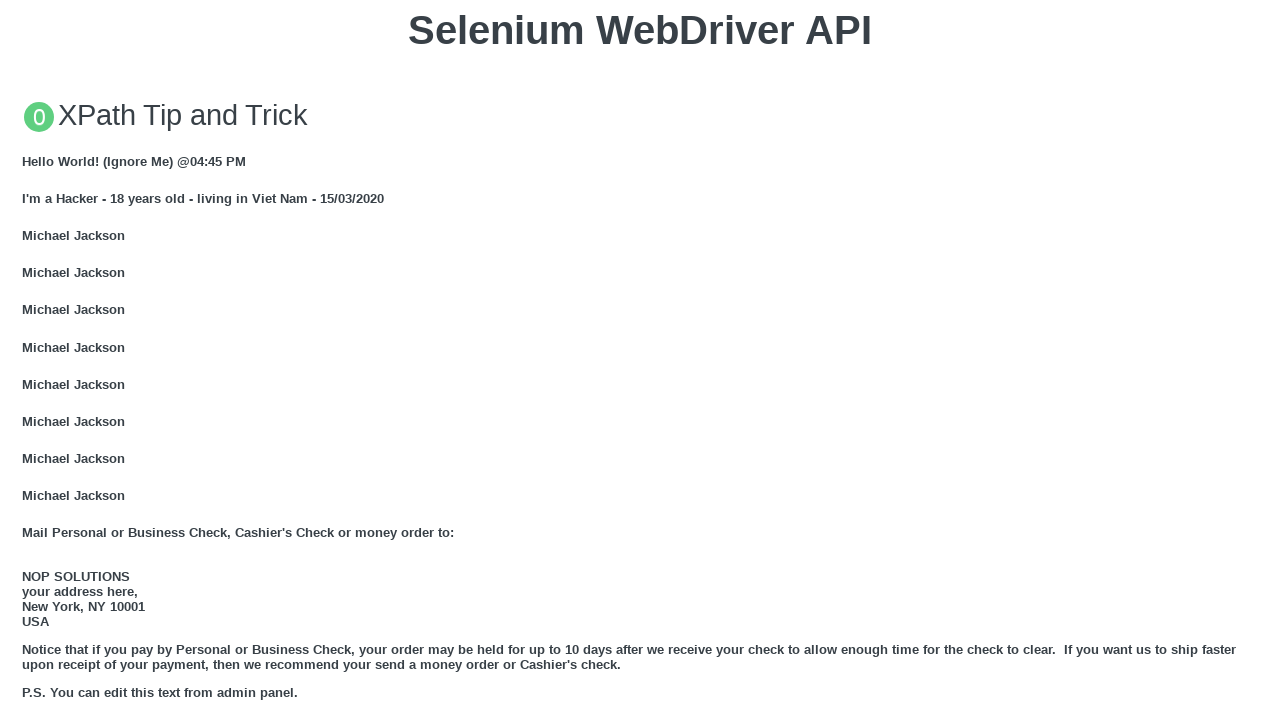

Scrolled to the 'Double click me' button
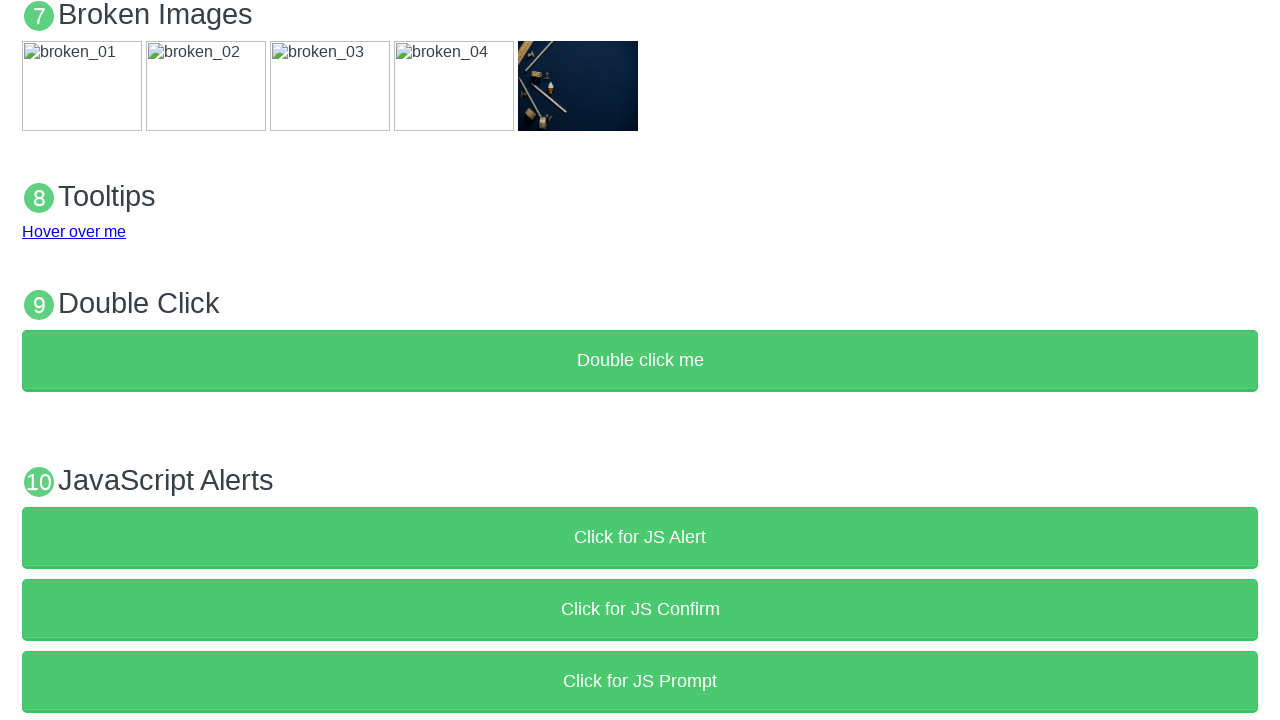

Double-clicked the 'Double click me' button at (640, 361) on button:text('Double click me')
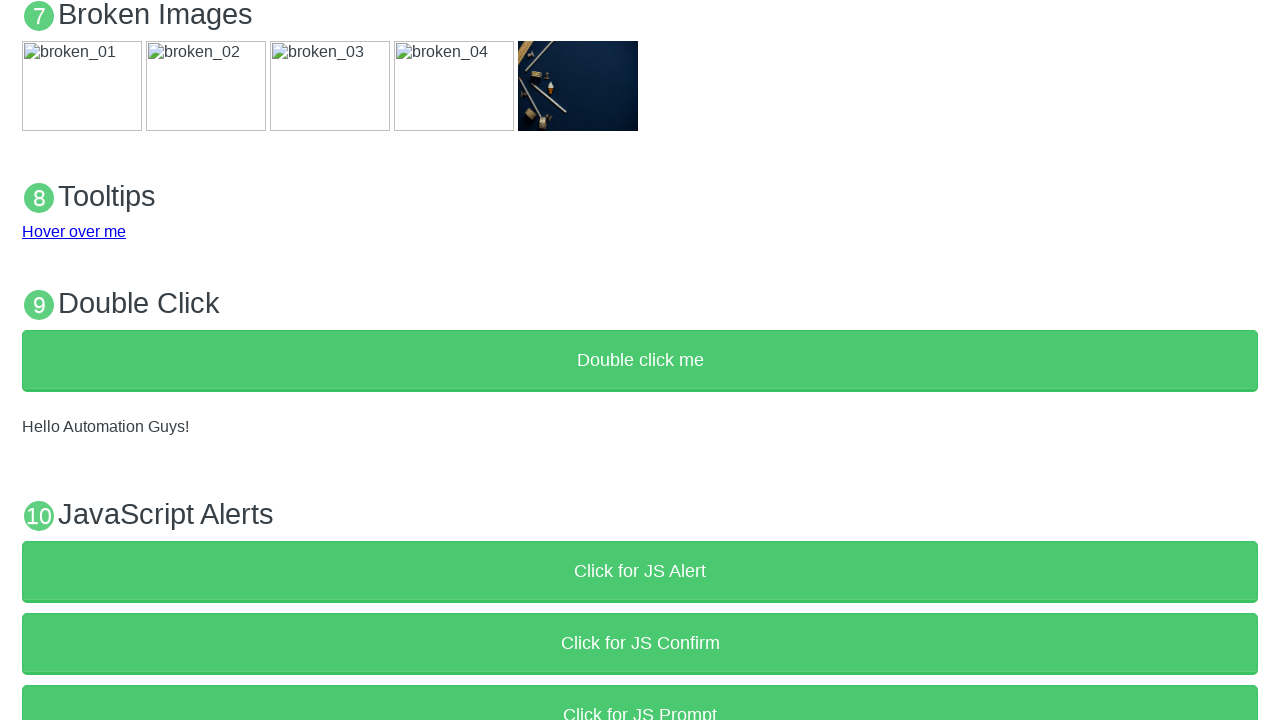

Waited for the demo paragraph element to load
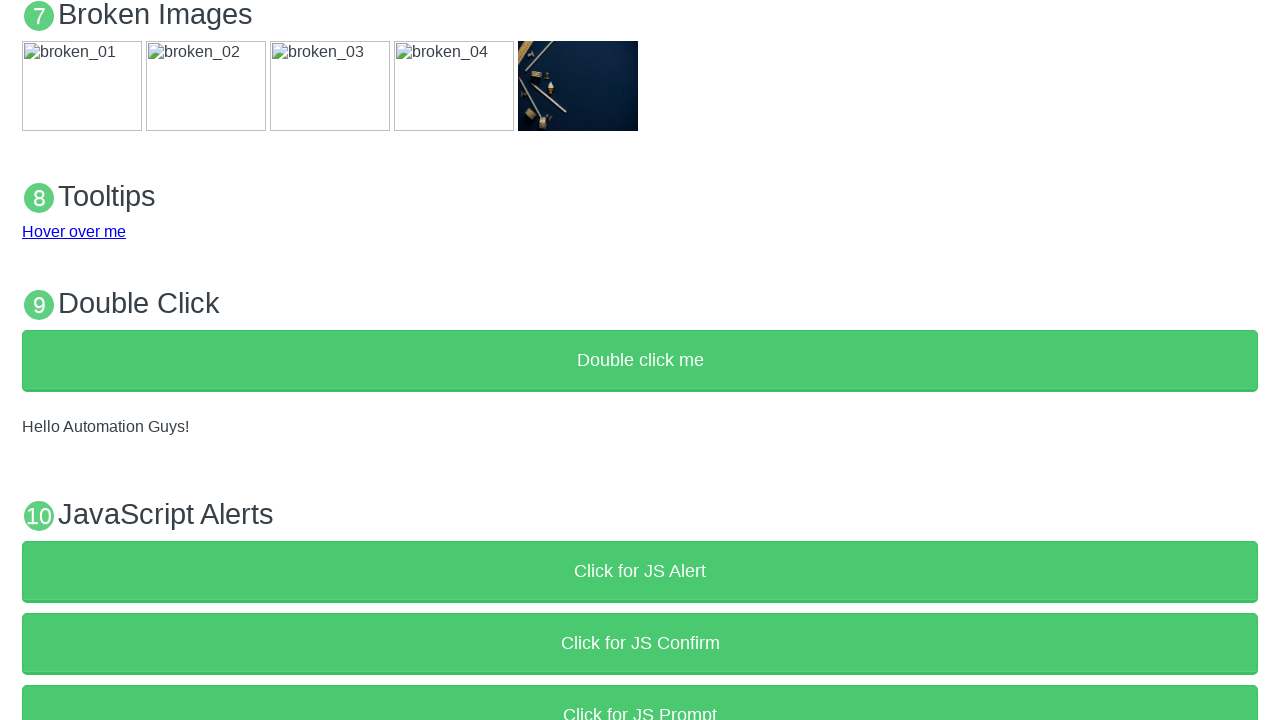

Verified that the demo paragraph is visible
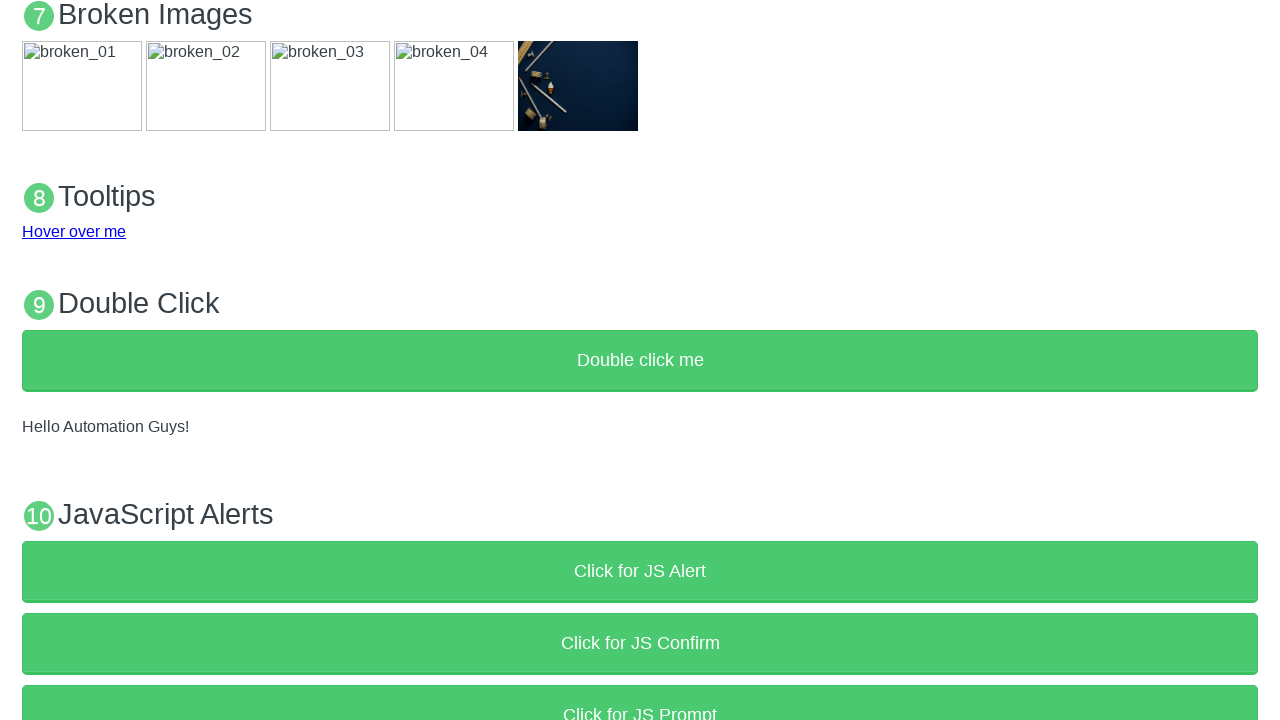

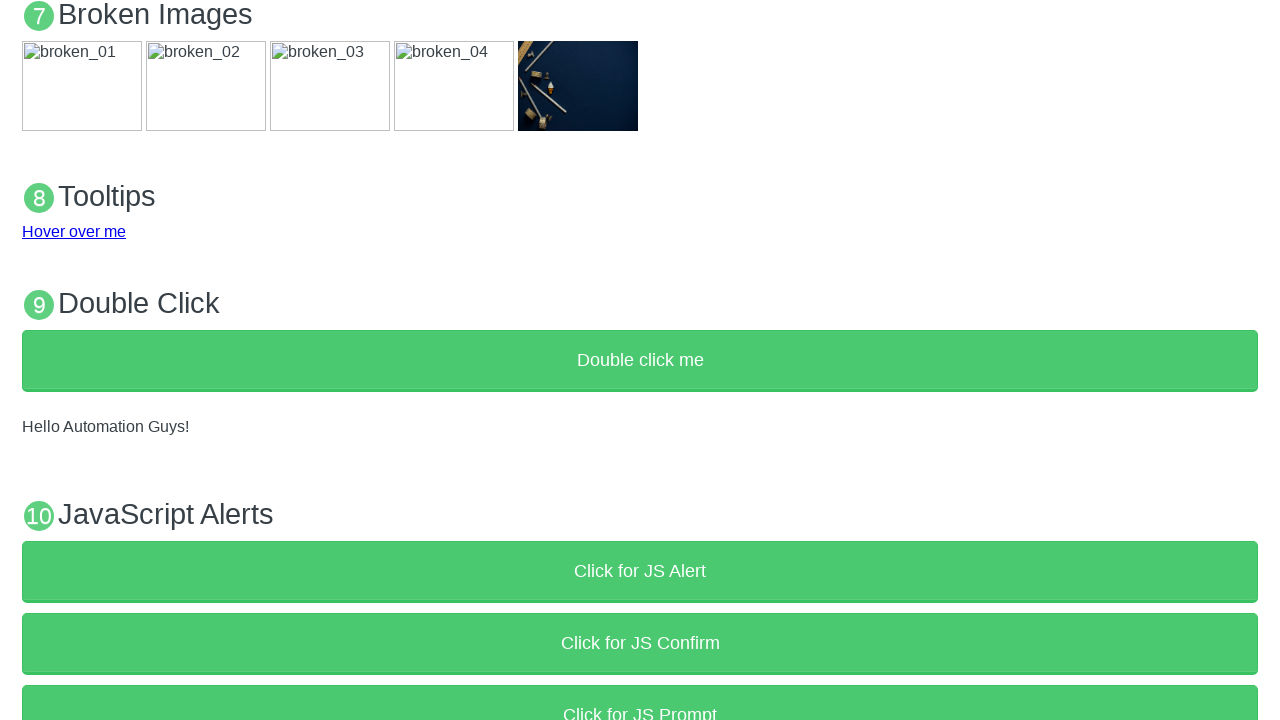